Tests form submission with invalid phone format containing letters and special characters

Starting URL: https://lm.skillbox.cc/qa_tester/module02/homework1/

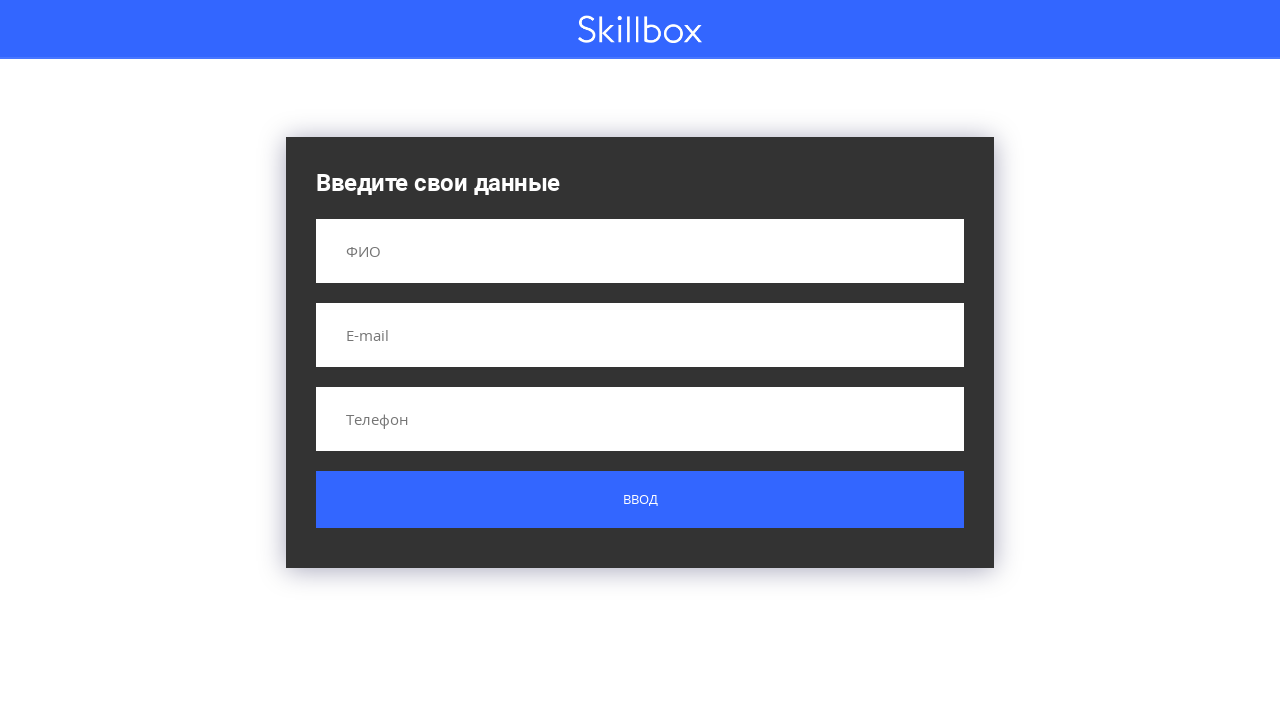

Filled name field with 'Иванов Иван Иванович' on input[name='name']
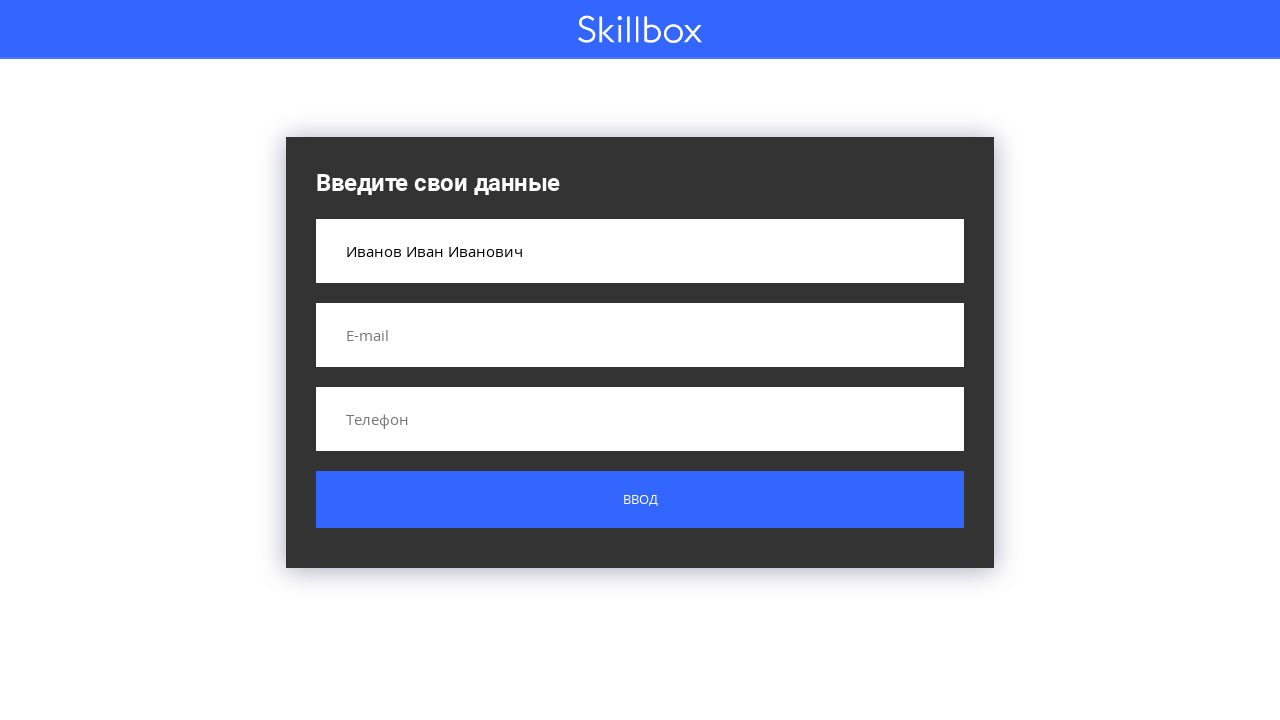

Filled email field with 'test@test.ru' on input[name='email']
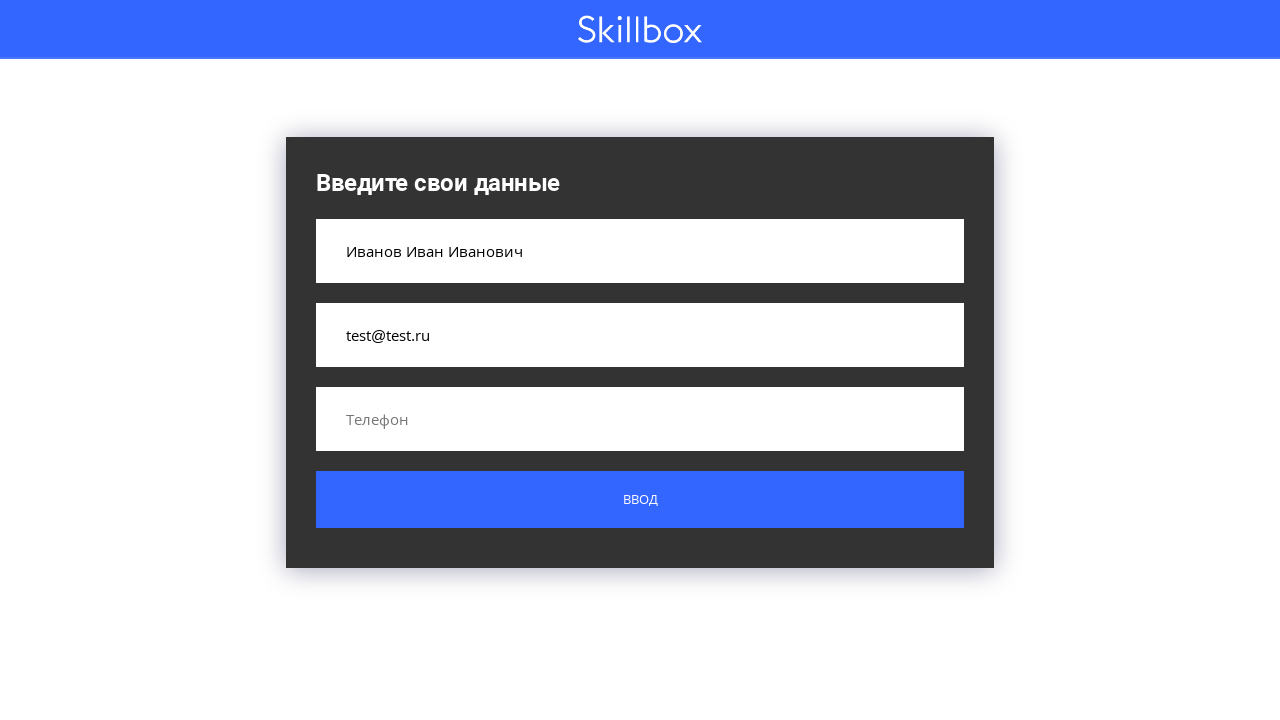

Filled phone field with invalid format 'A999?' containing letters and special characters on input[name='phone']
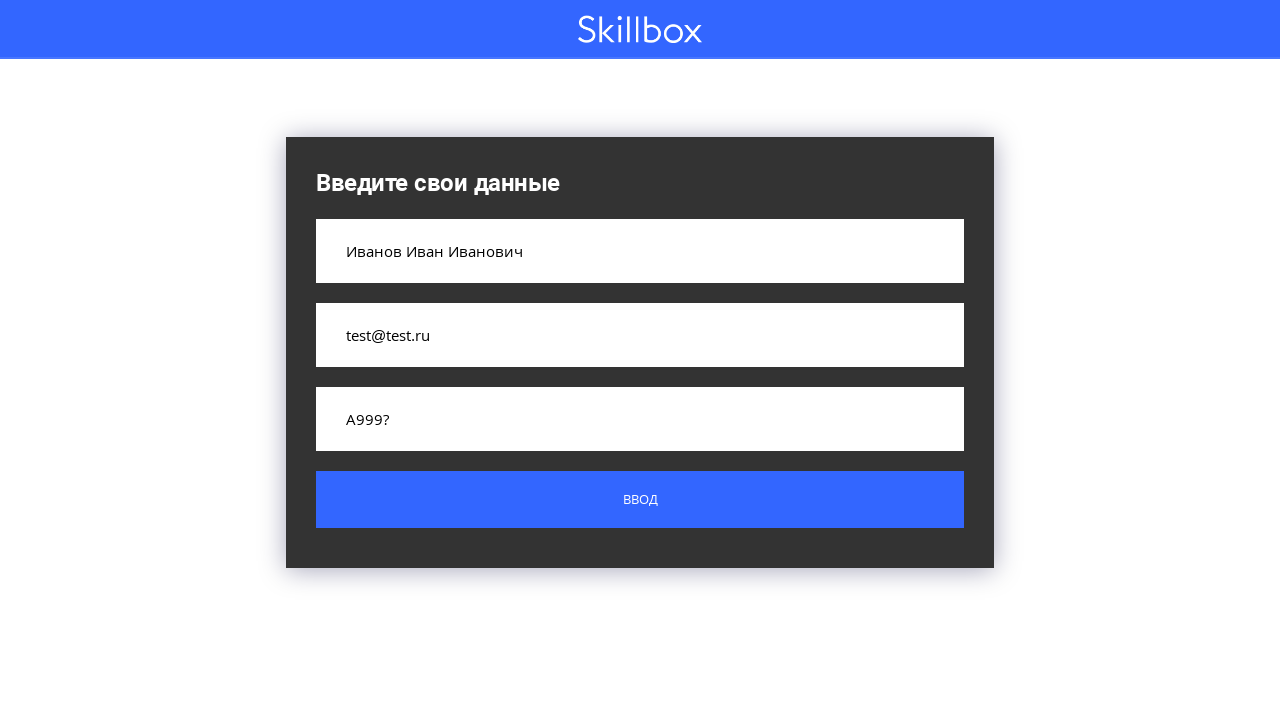

Clicked form submit button at (640, 500) on .custom-form__button
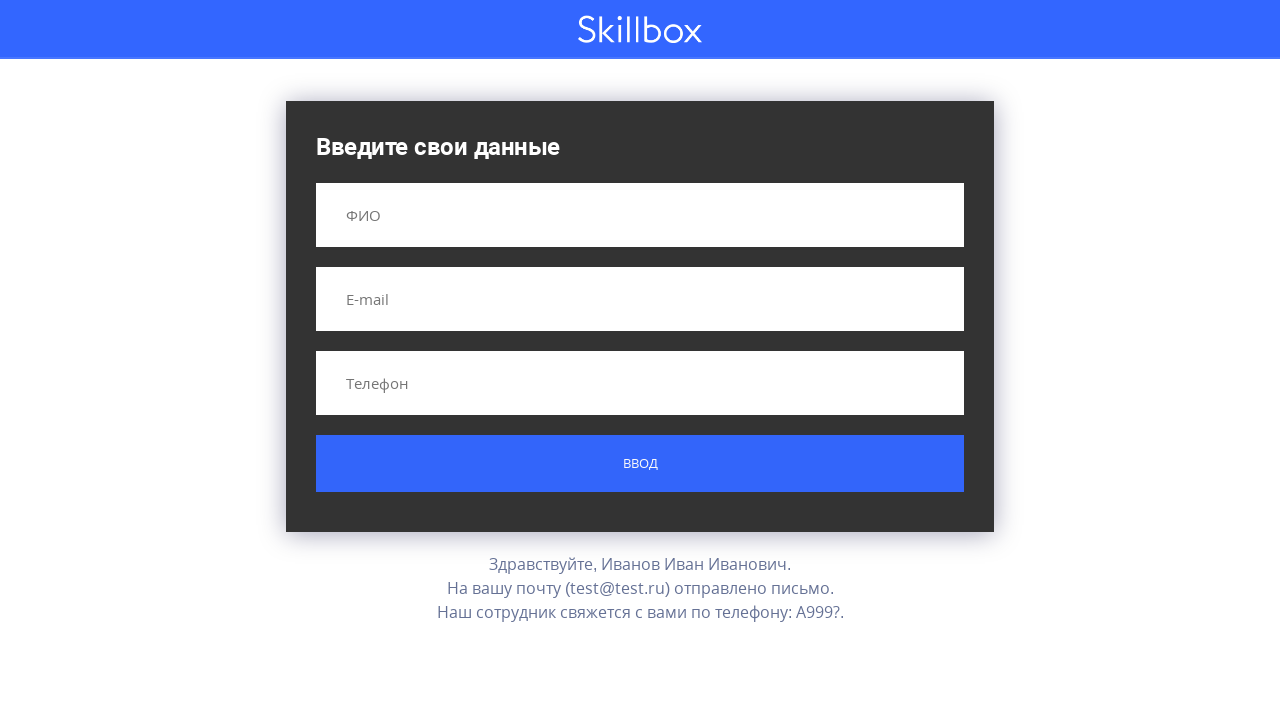

Form validation result appeared on screen
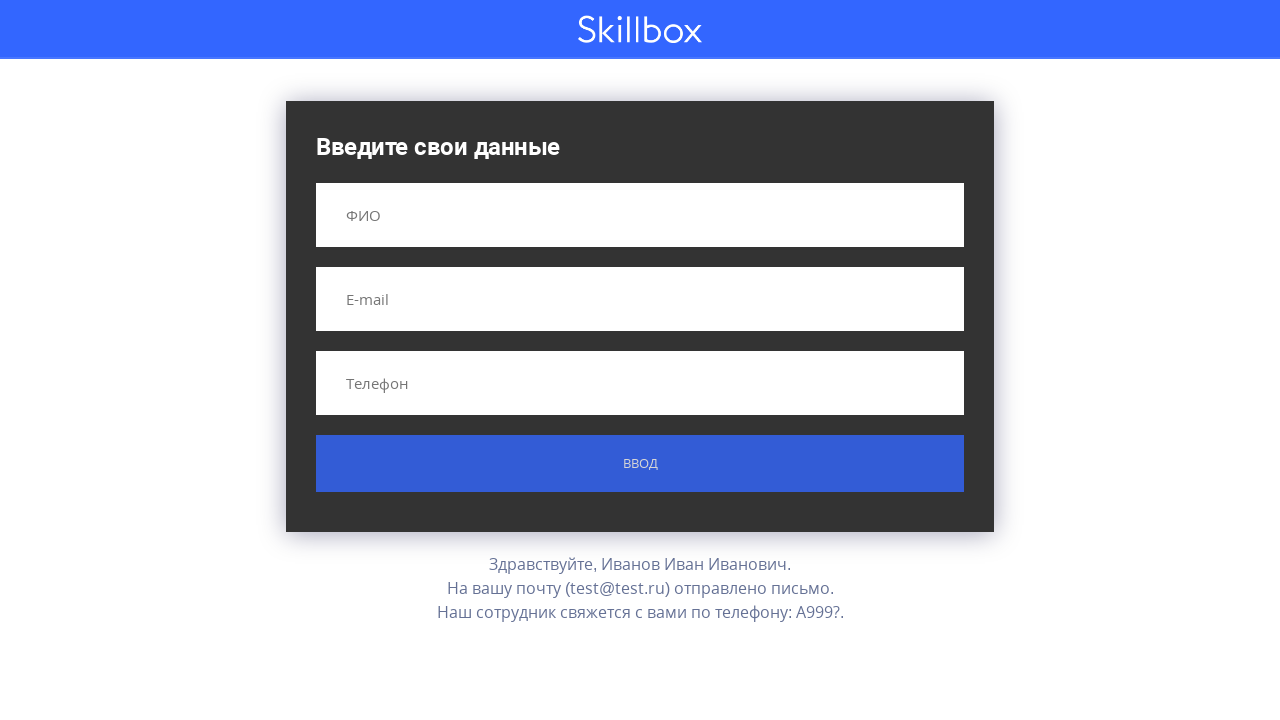

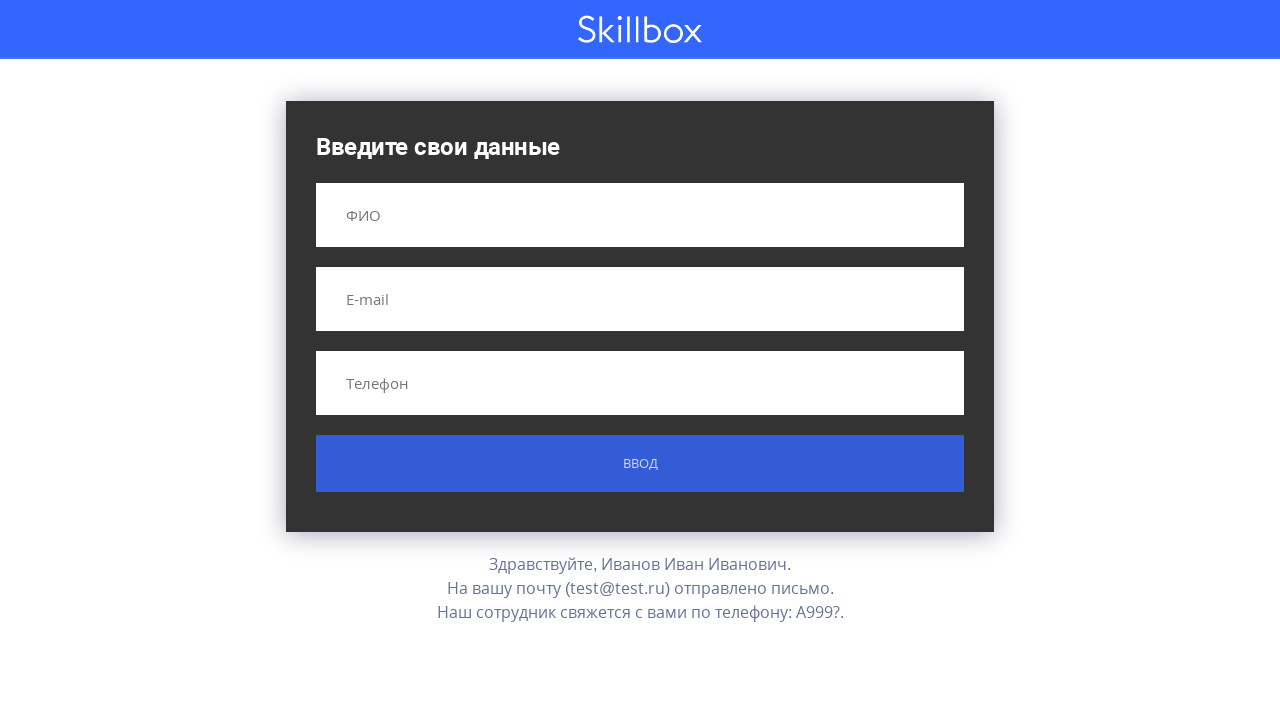